Tests alert handling functionality by triggering different types of alerts (simple alert and confirmation dialog) and interacting with them

Starting URL: https://rahulshettyacademy.com/AutomationPractice/

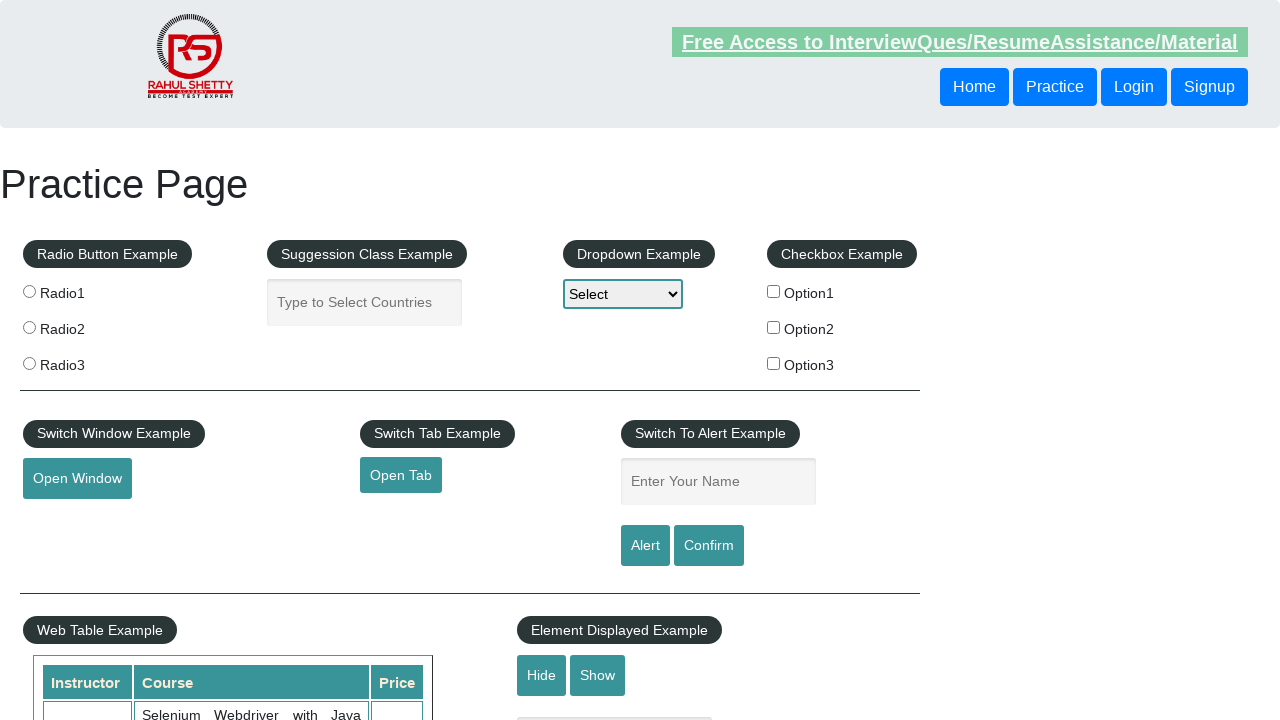

Filled name field with 'rahul' on #name
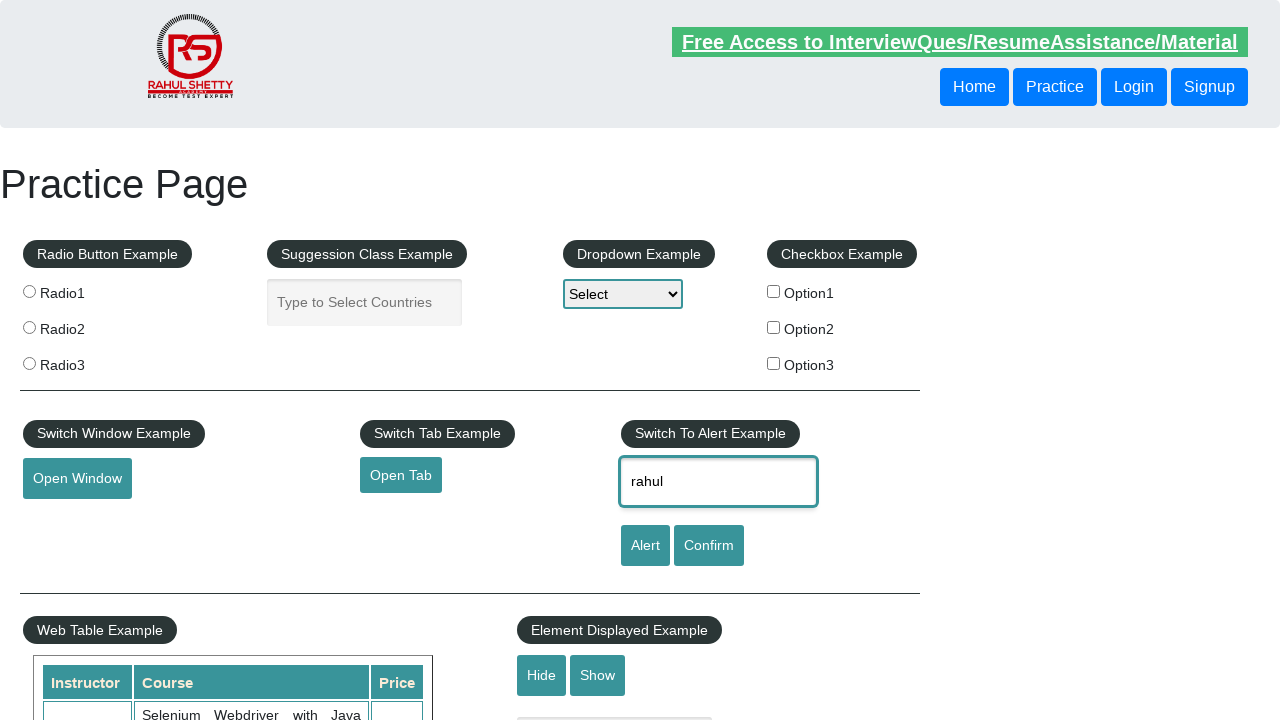

Clicked alert button to trigger simple alert at (645, 546) on [id='alertbtn']
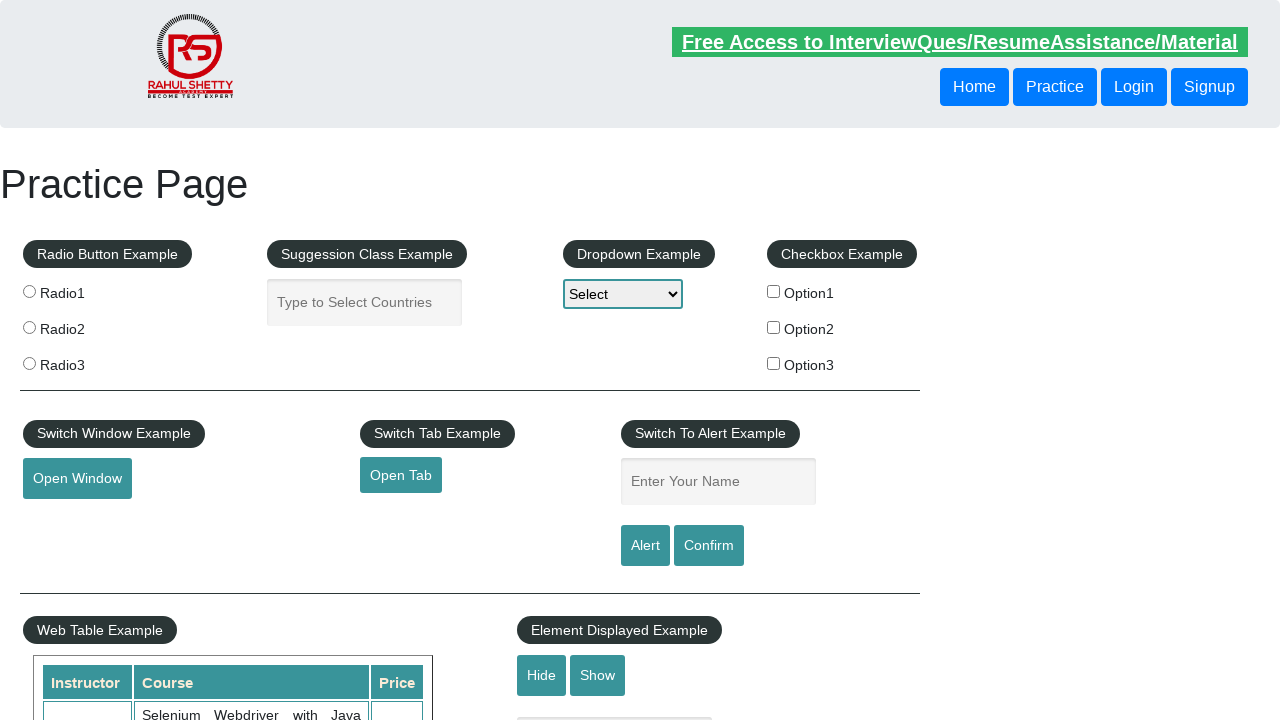

Set up dialog handler to accept alerts
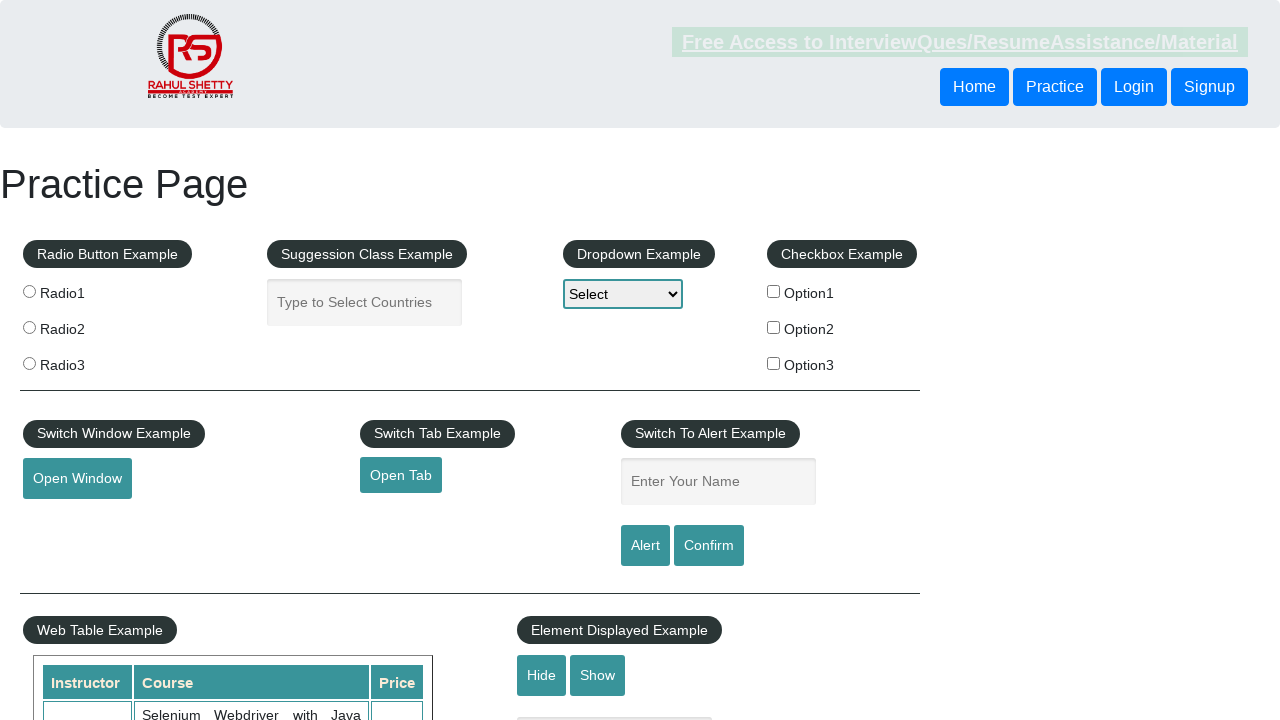

Waited 500ms for alert to be handled
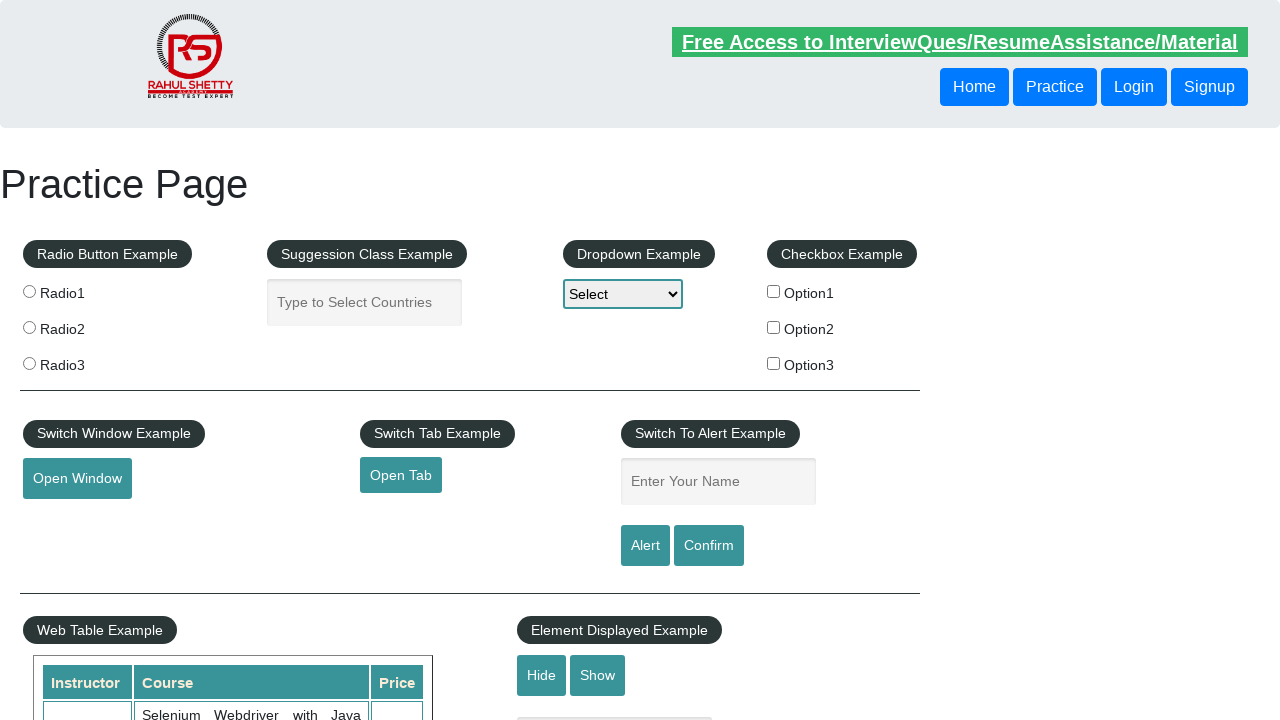

Clicked confirm button to trigger confirmation dialog at (709, 546) on [id='confirmbtn']
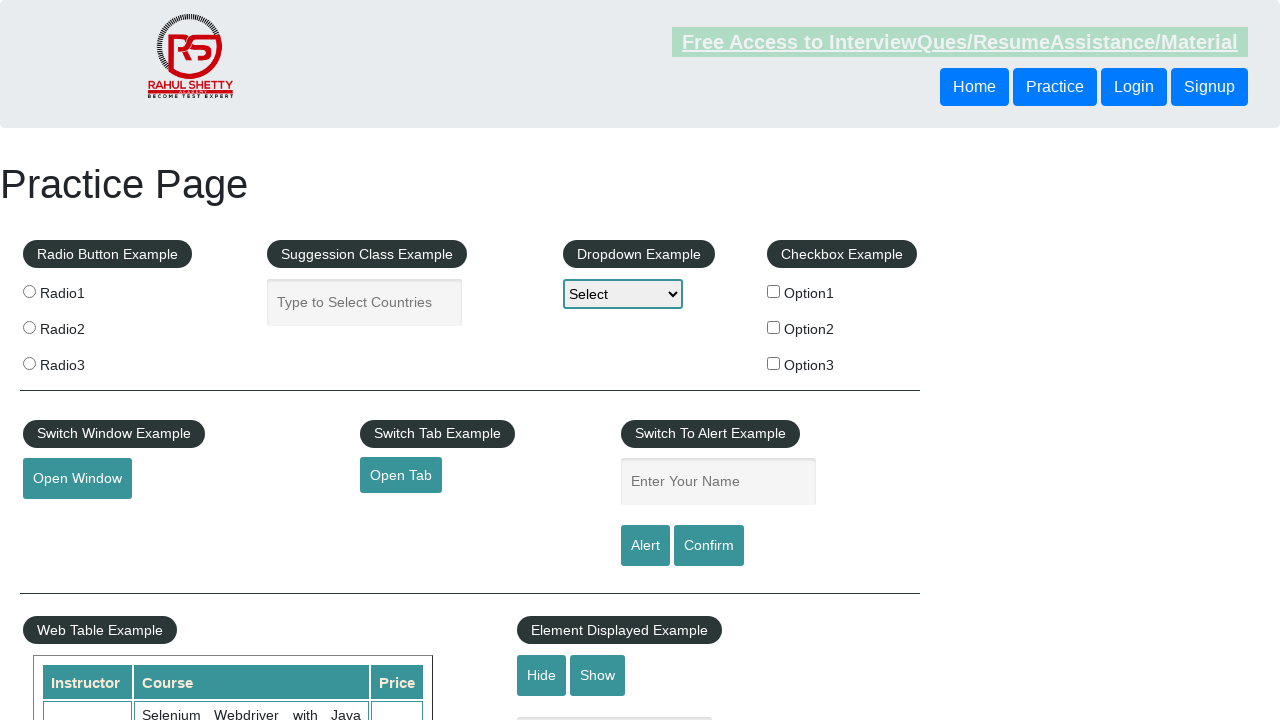

Set up dialog handler to dismiss confirmation dialogs
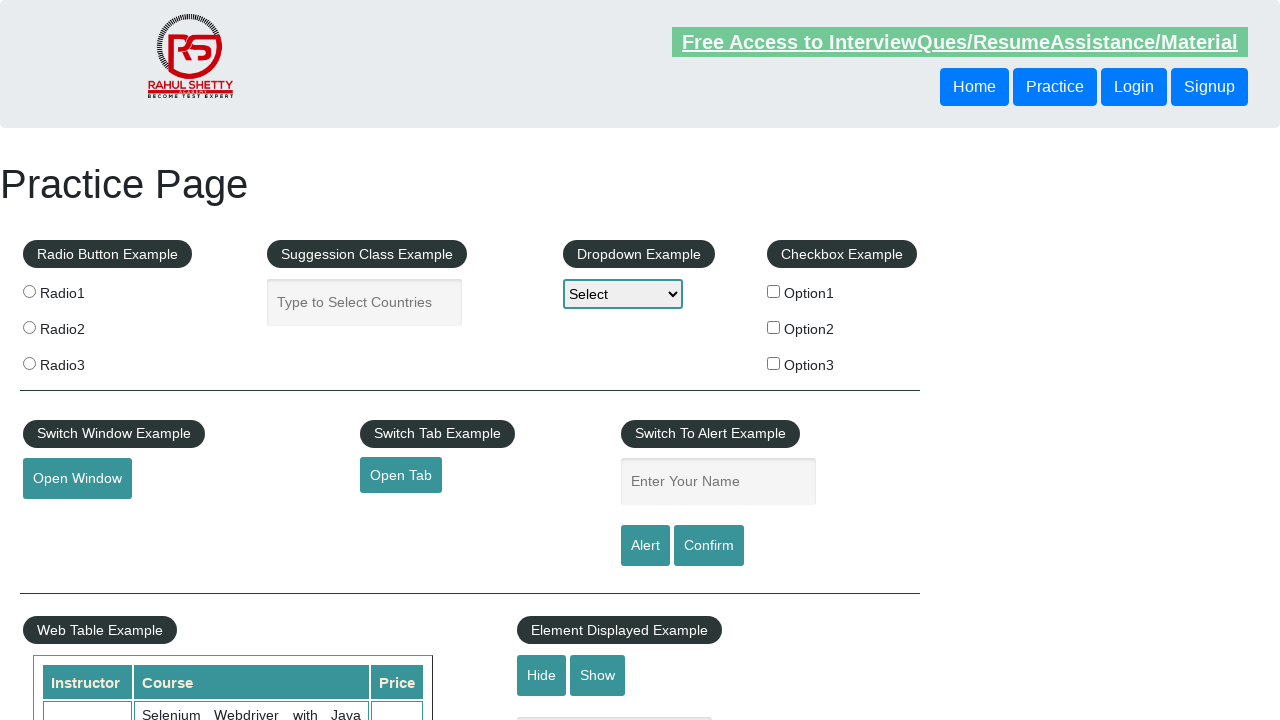

Waited 500ms for confirmation dialog to be handled
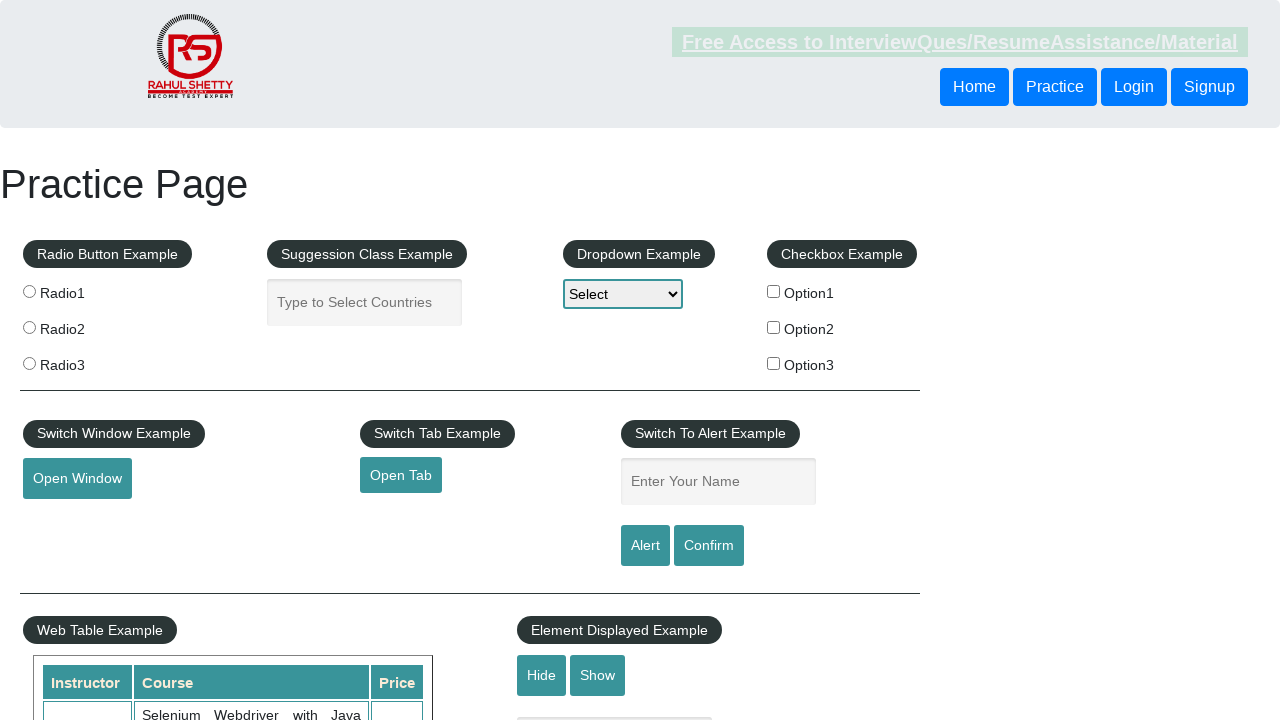

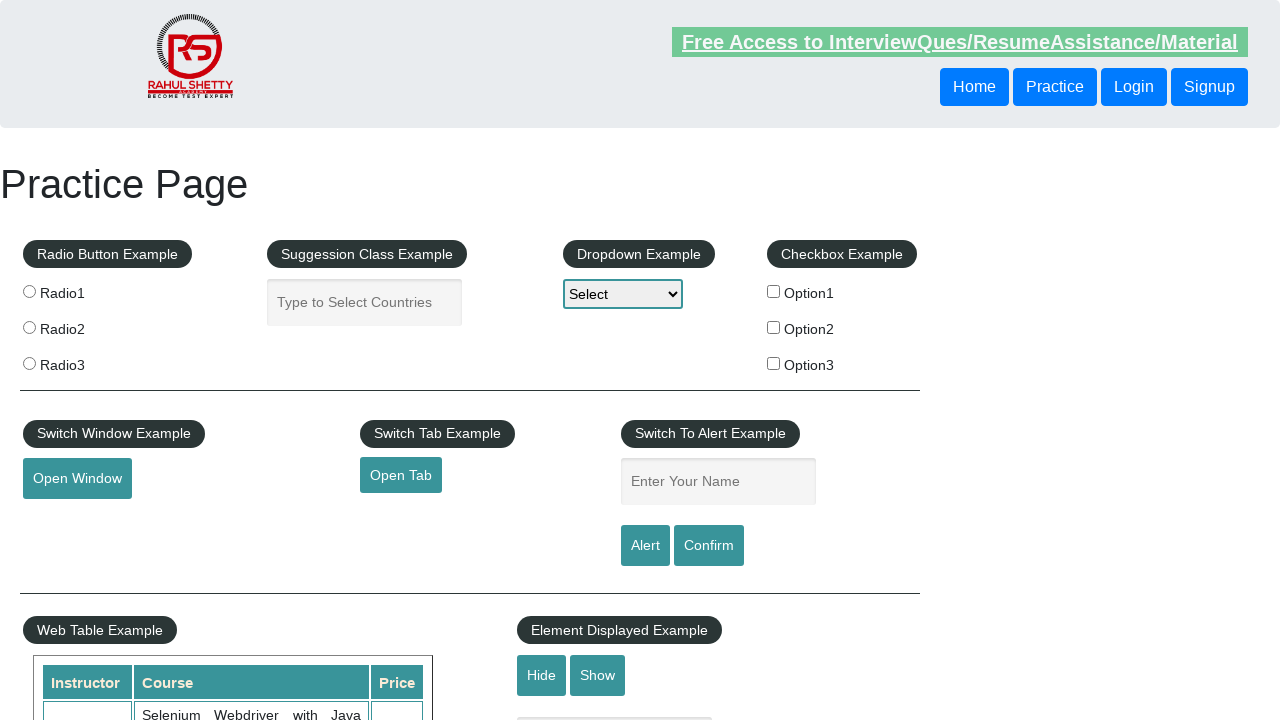